Tests Bootstrap dropdown functionality by clicking the dropdown button and selecting an option from the menu

Starting URL: https://getbootstrap.com/docs/4.0/components/dropdowns/

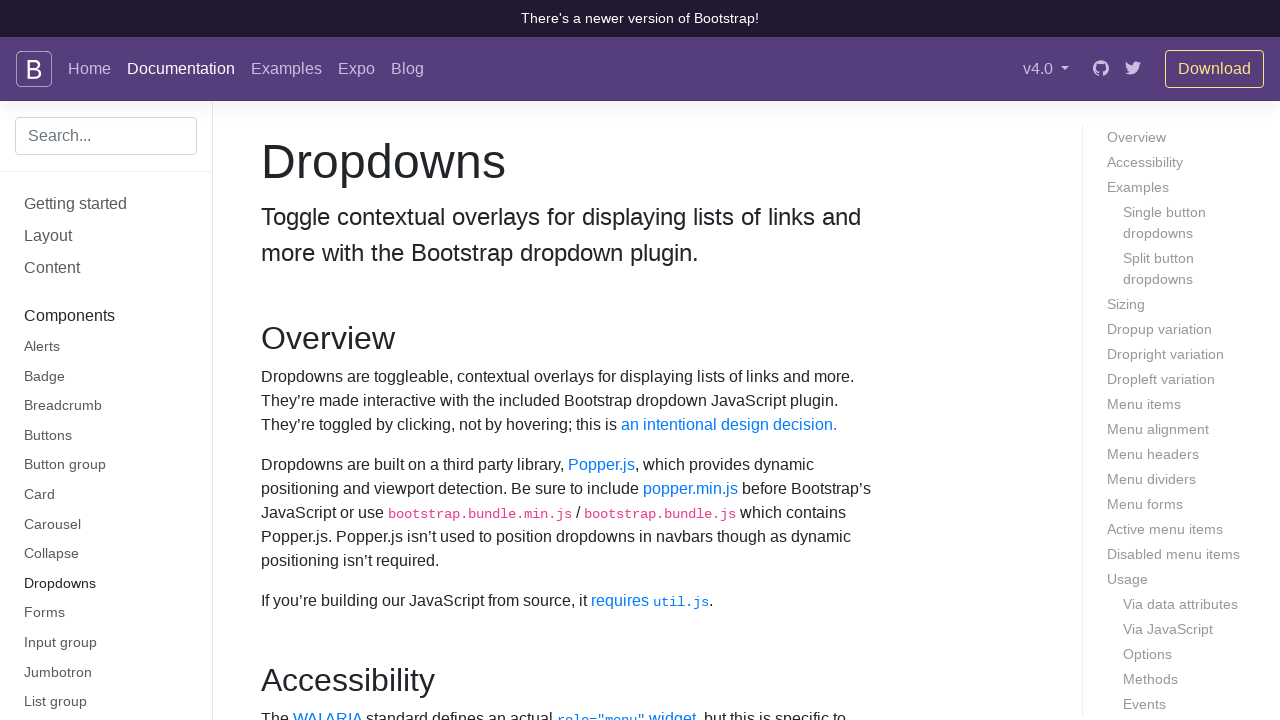

Navigated to Bootstrap dropdowns documentation page
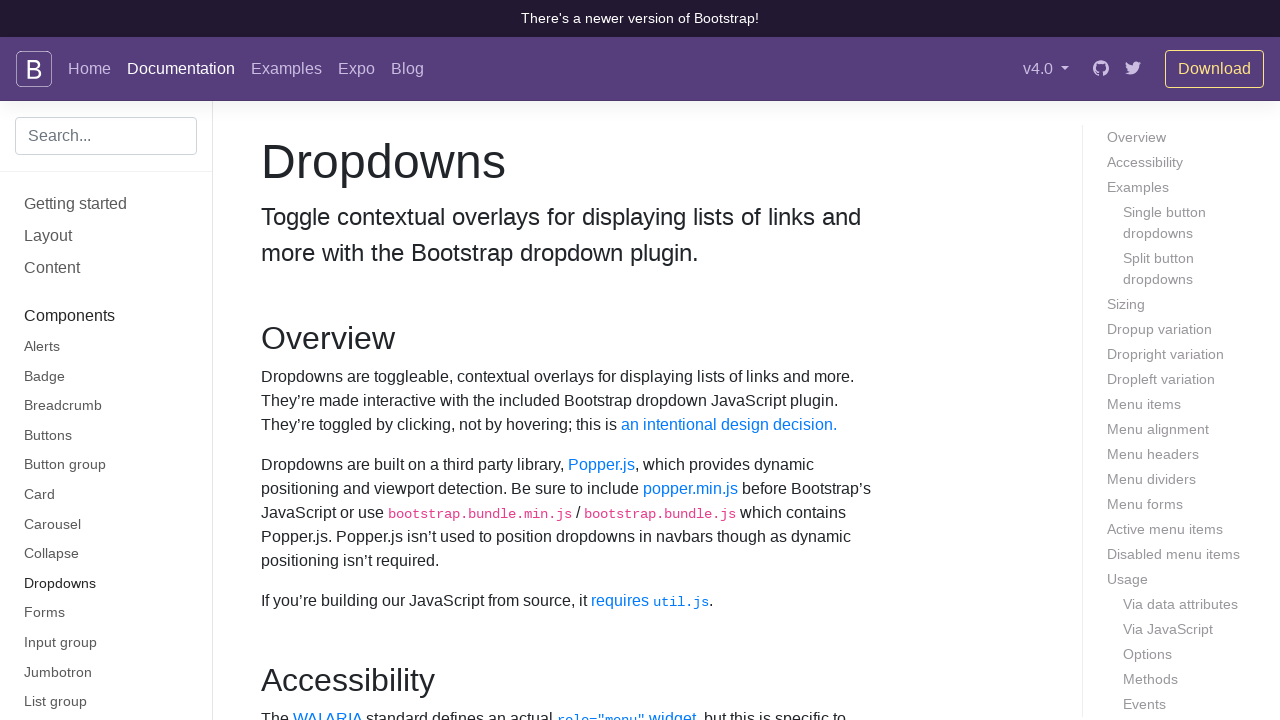

Clicked dropdown button to open menu at (370, 360) on #dropdownMenuButton
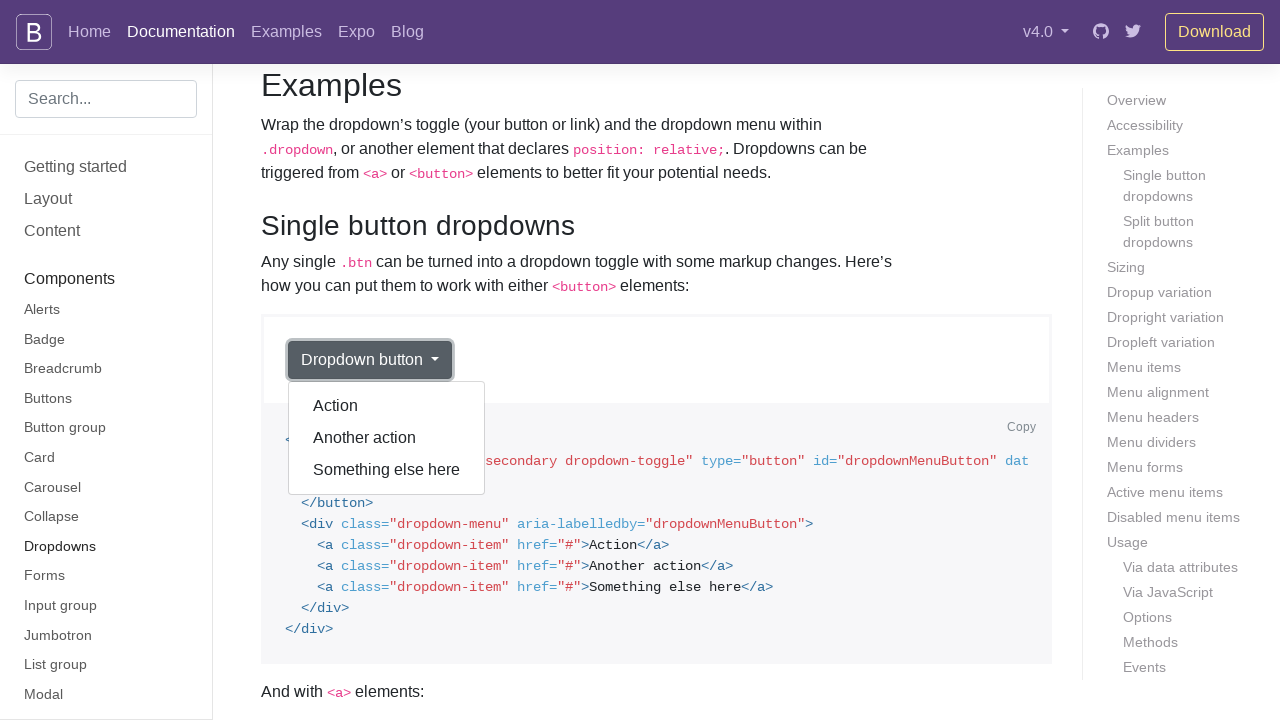

Dropdown menu appeared and is visible
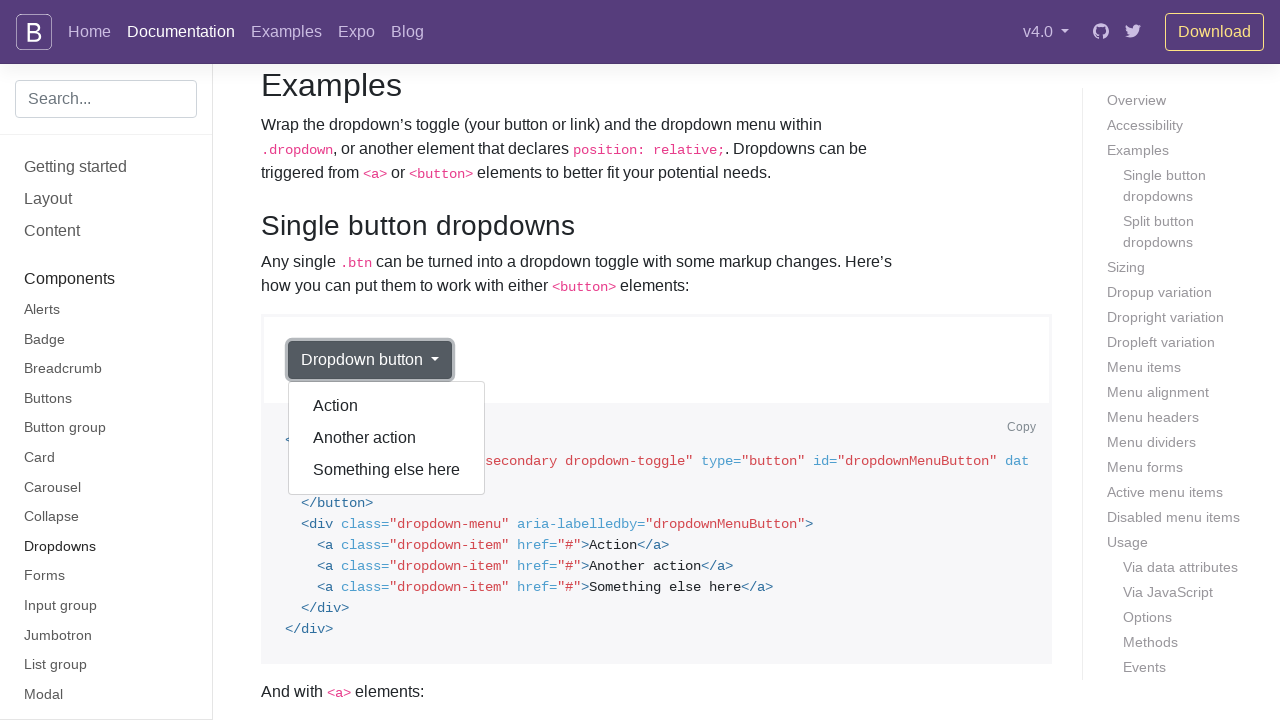

Located all dropdown menu items
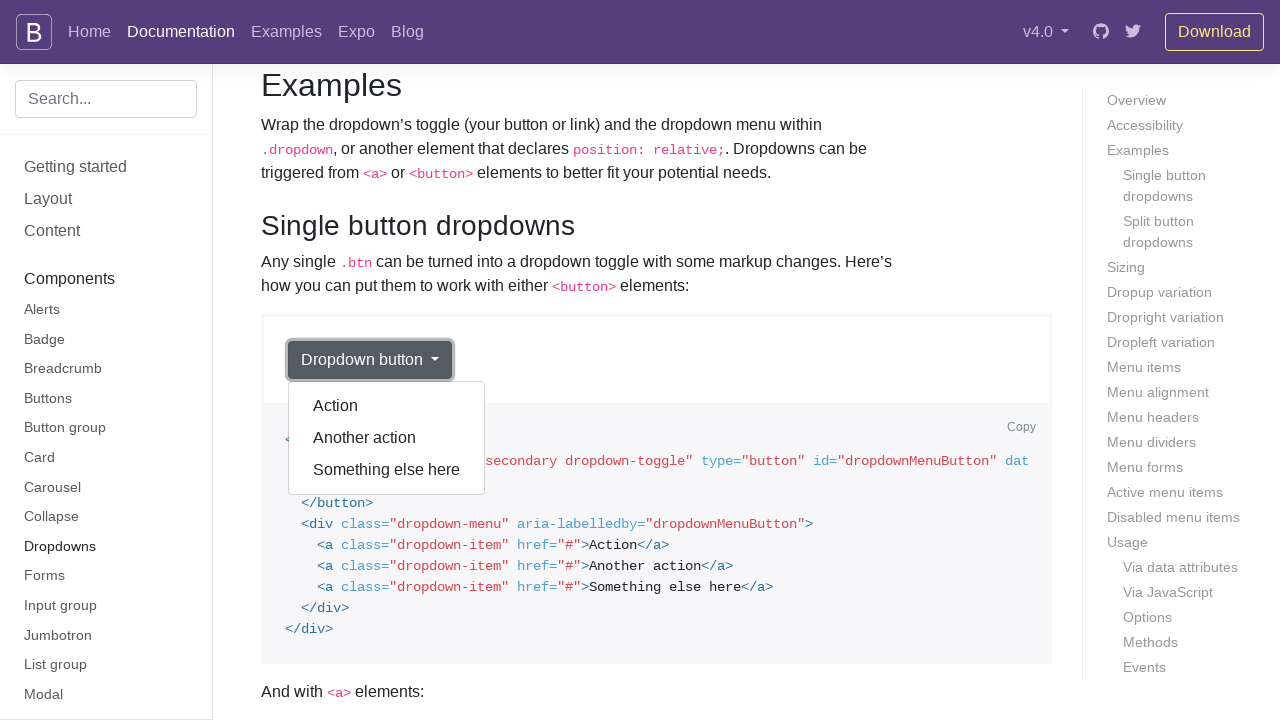

Clicked 'Another action' option from dropdown menu at (387, 438) on div.dropdown-menu.show a >> nth=1
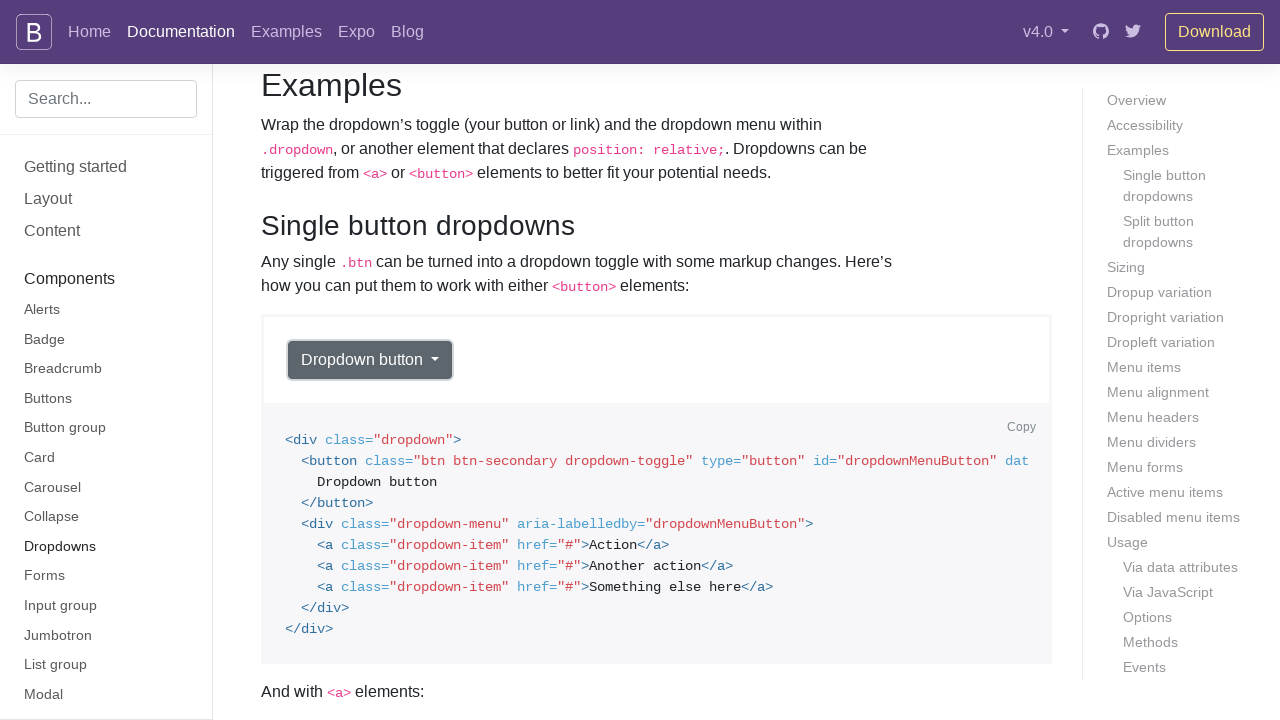

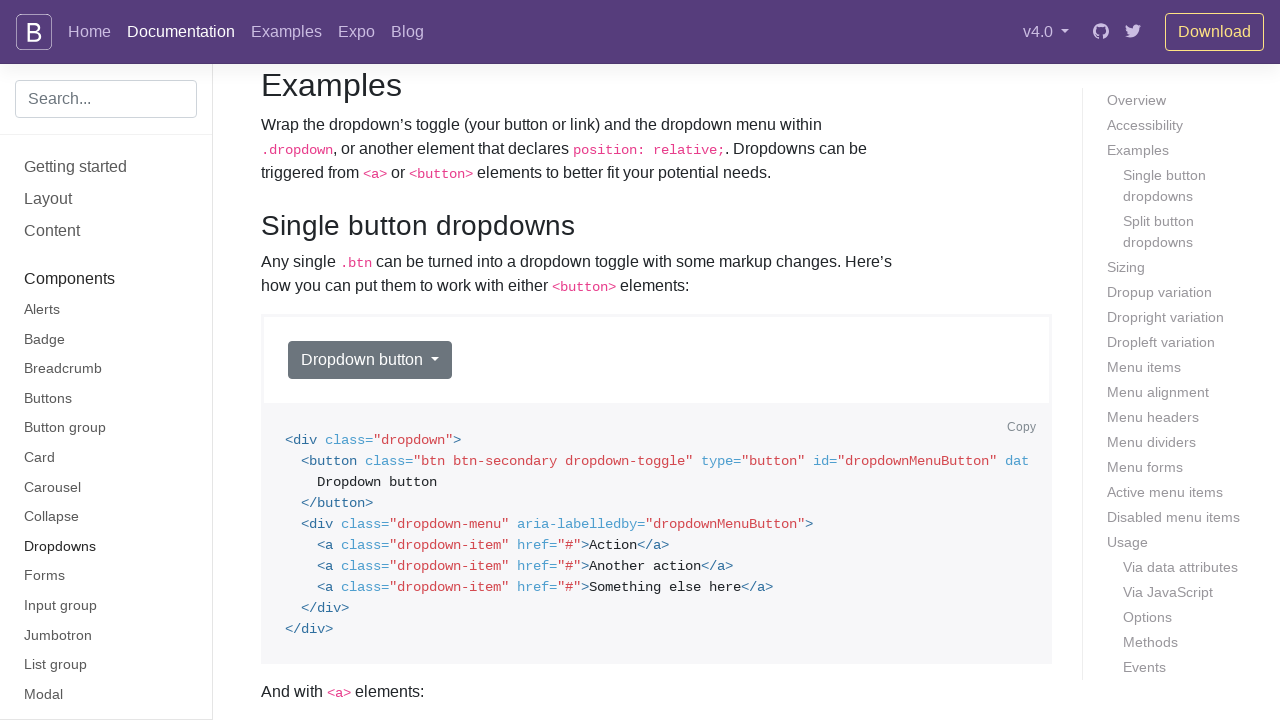